Tests file download functionality by navigating to a download page and clicking the first download link to verify a file can be downloaded.

Starting URL: http://the-internet.herokuapp.com/download

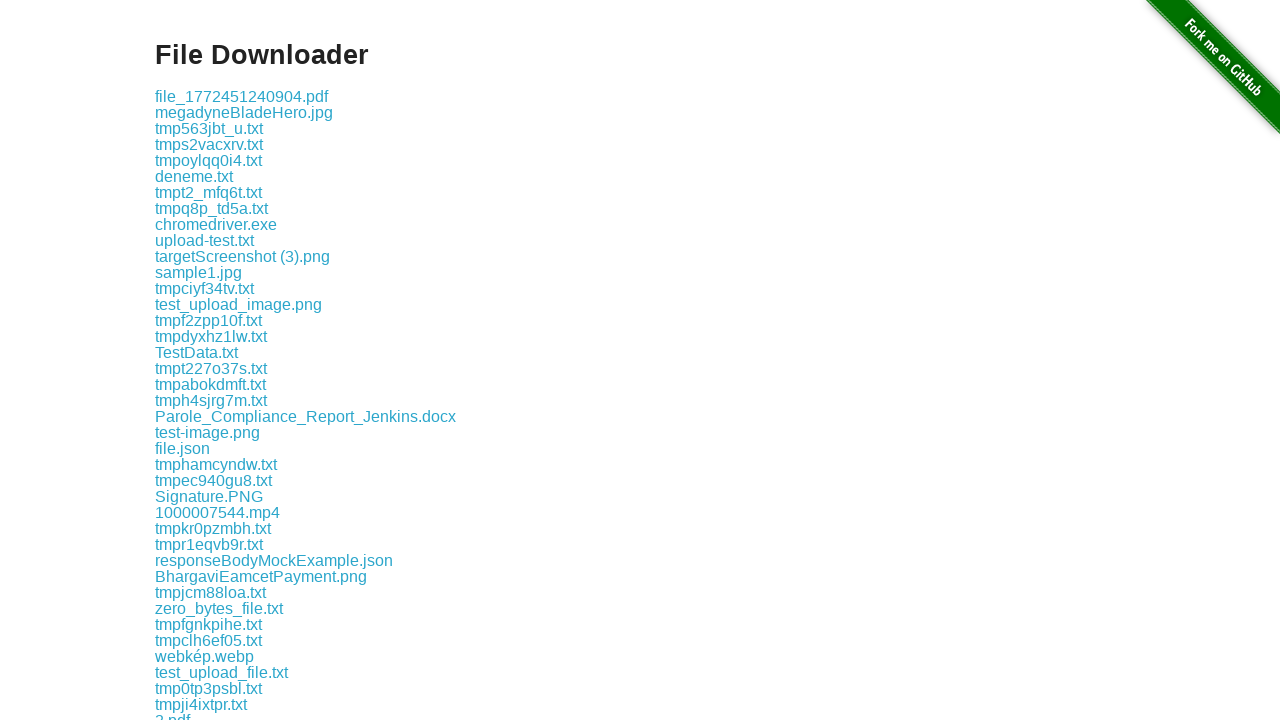

Clicked the first download link at (242, 96) on .example a
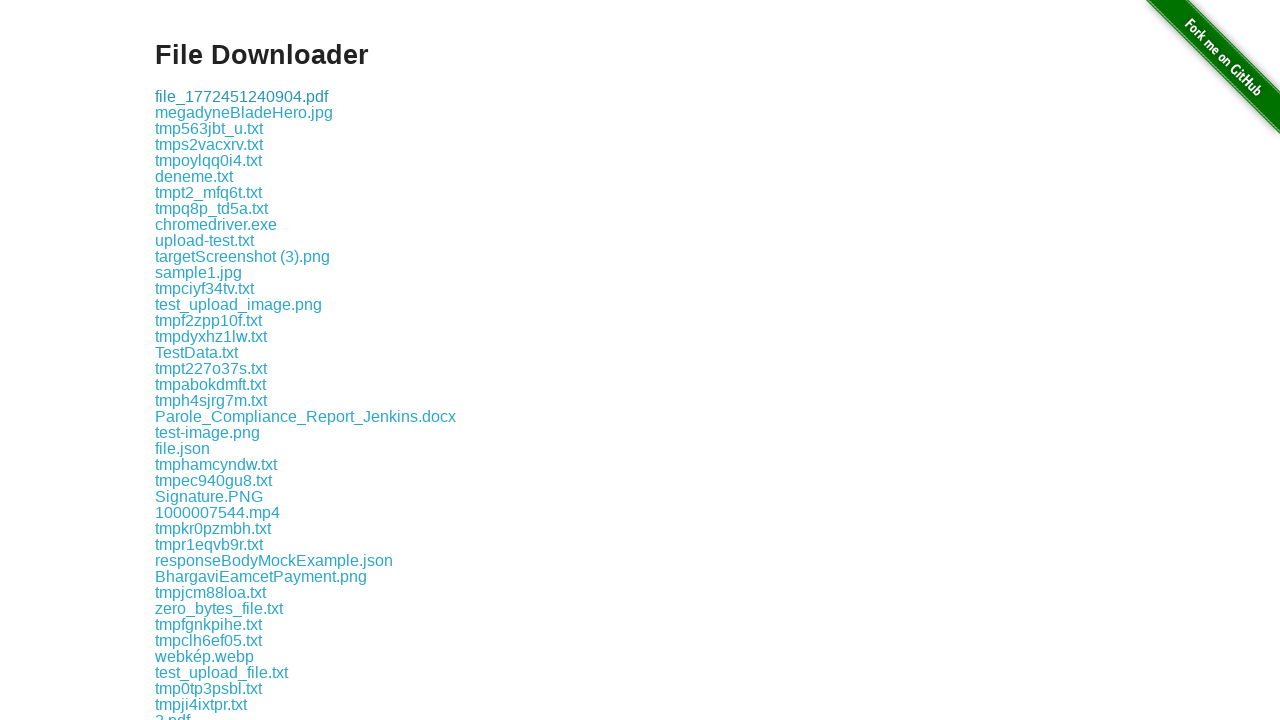

Waited 2 seconds for download to initiate
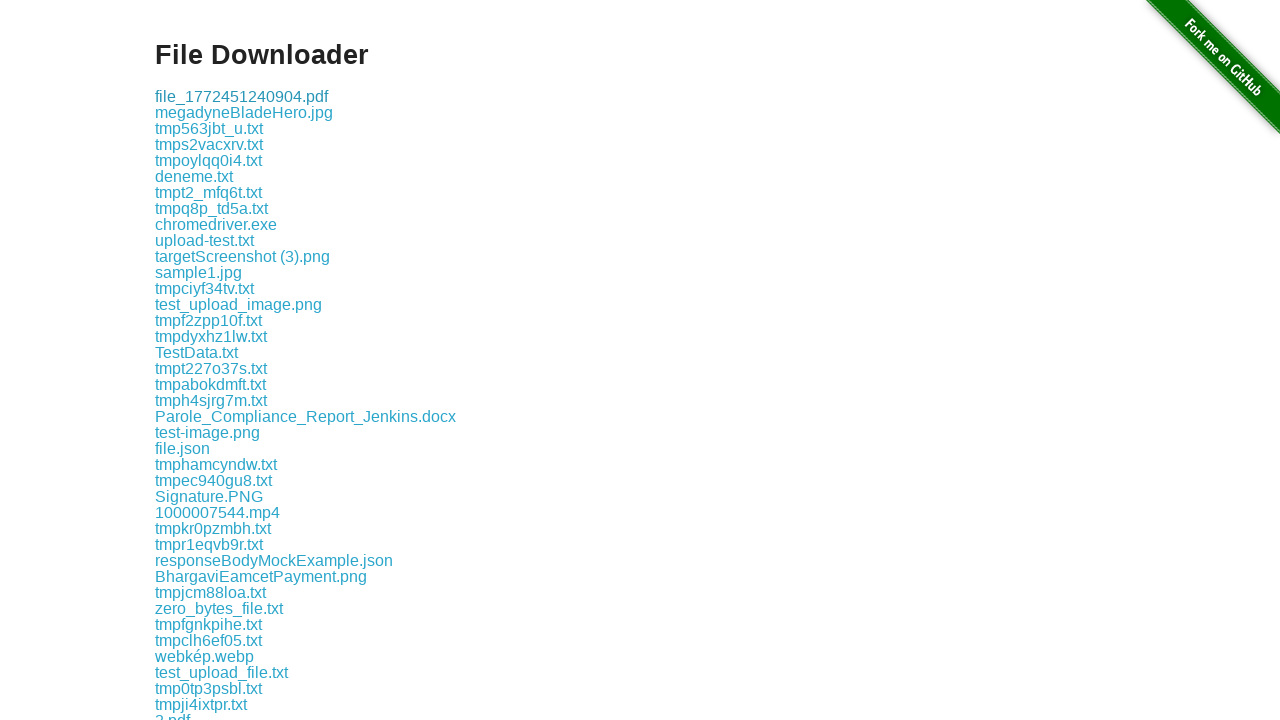

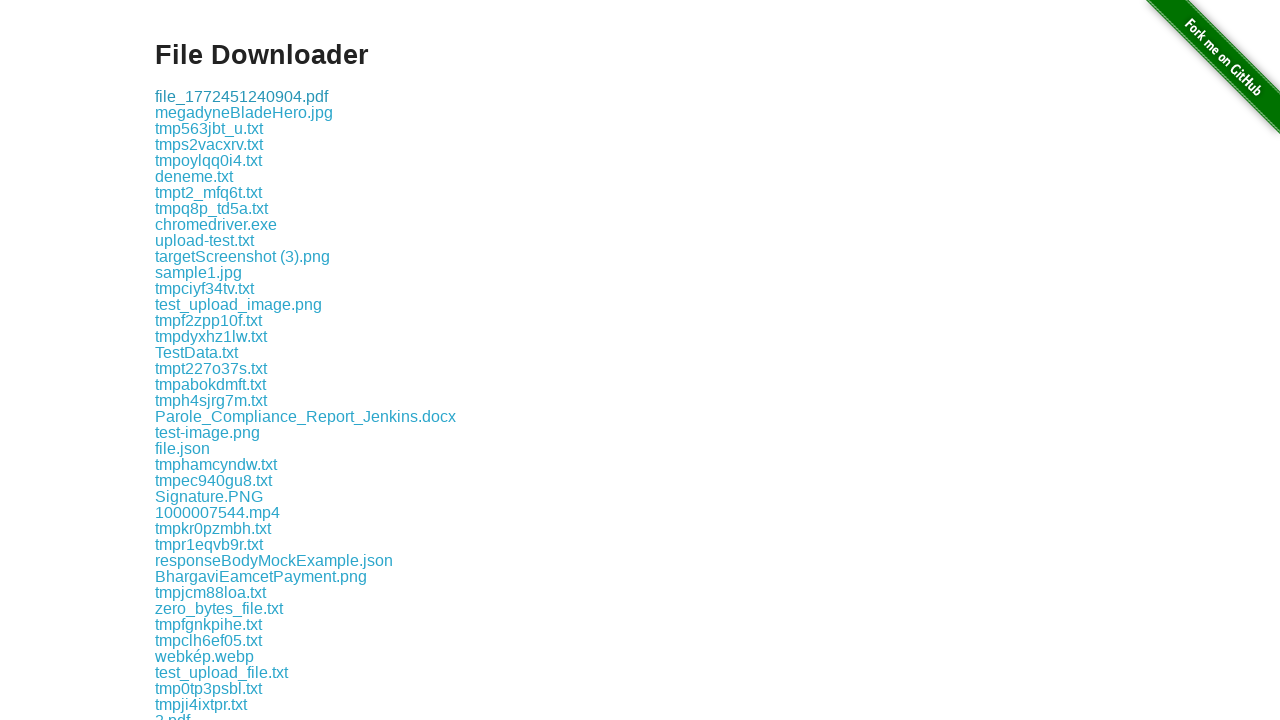